Tests that the OrangeHRM REST API Documentation page loads after page ready check

Starting URL: https://api.orangehrm.com/#api-_

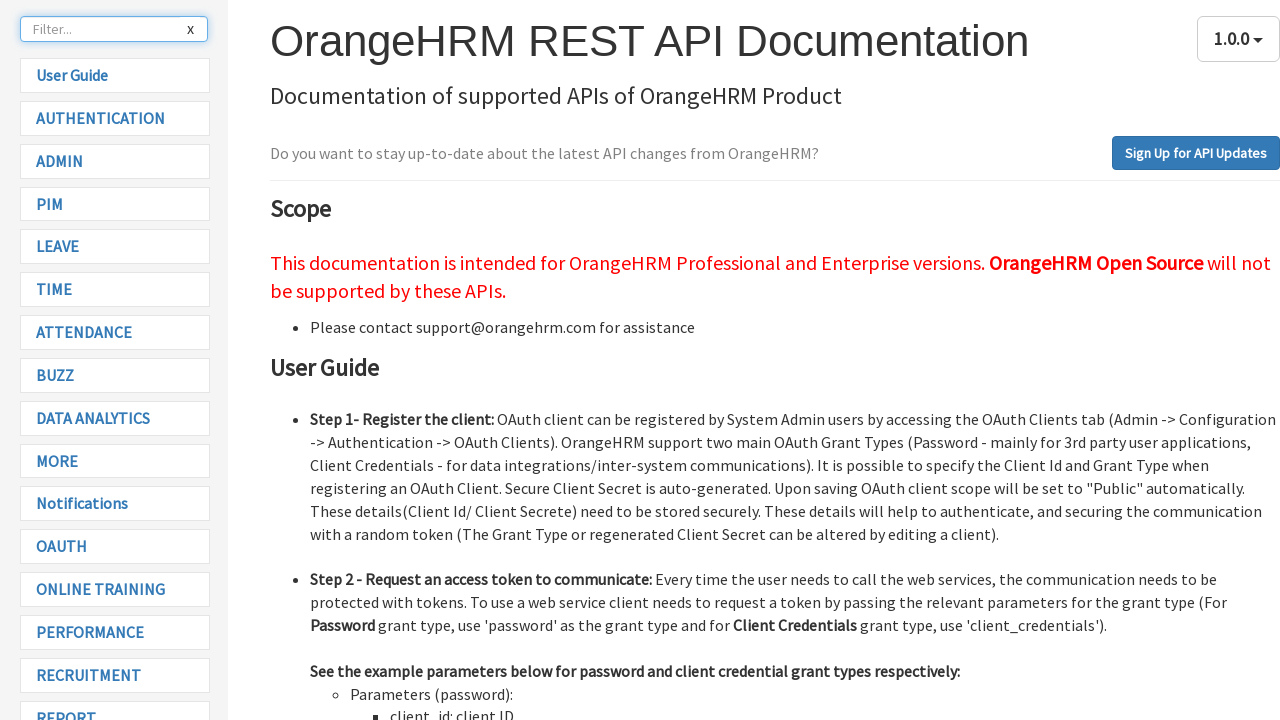

Reloaded the OrangeHRM API Documentation page
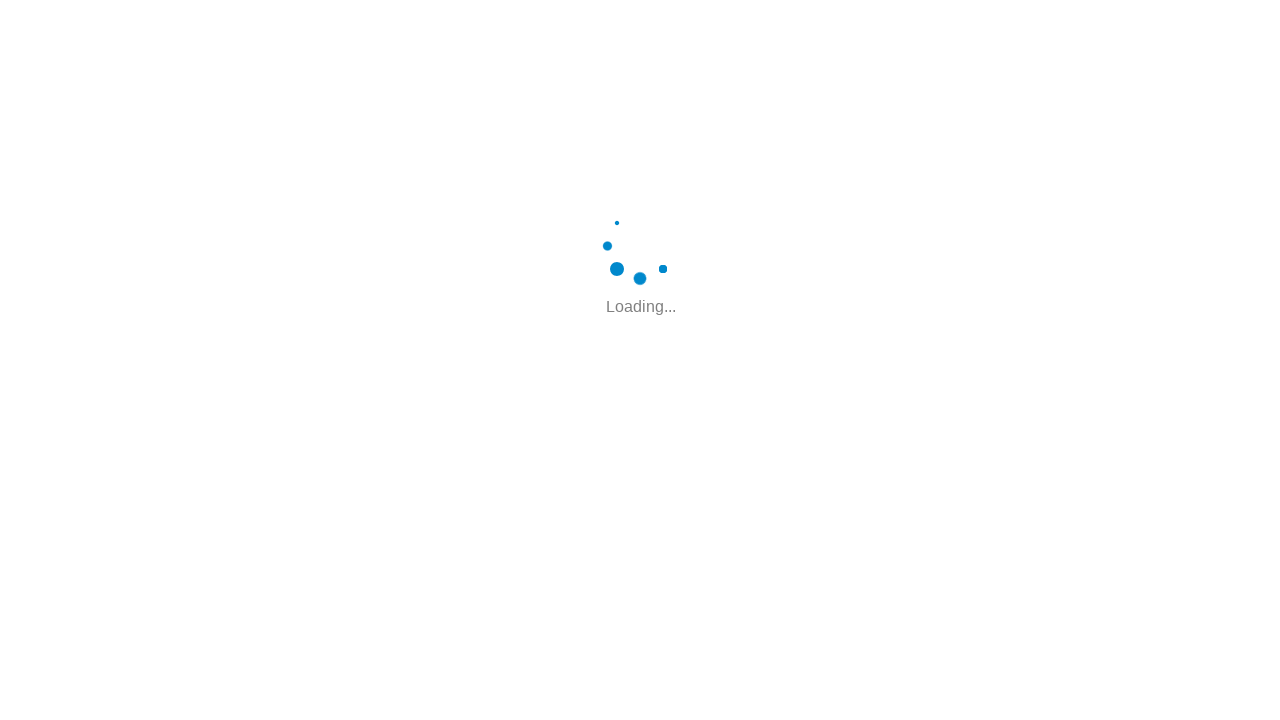

Page reached networkidle state - fully loaded
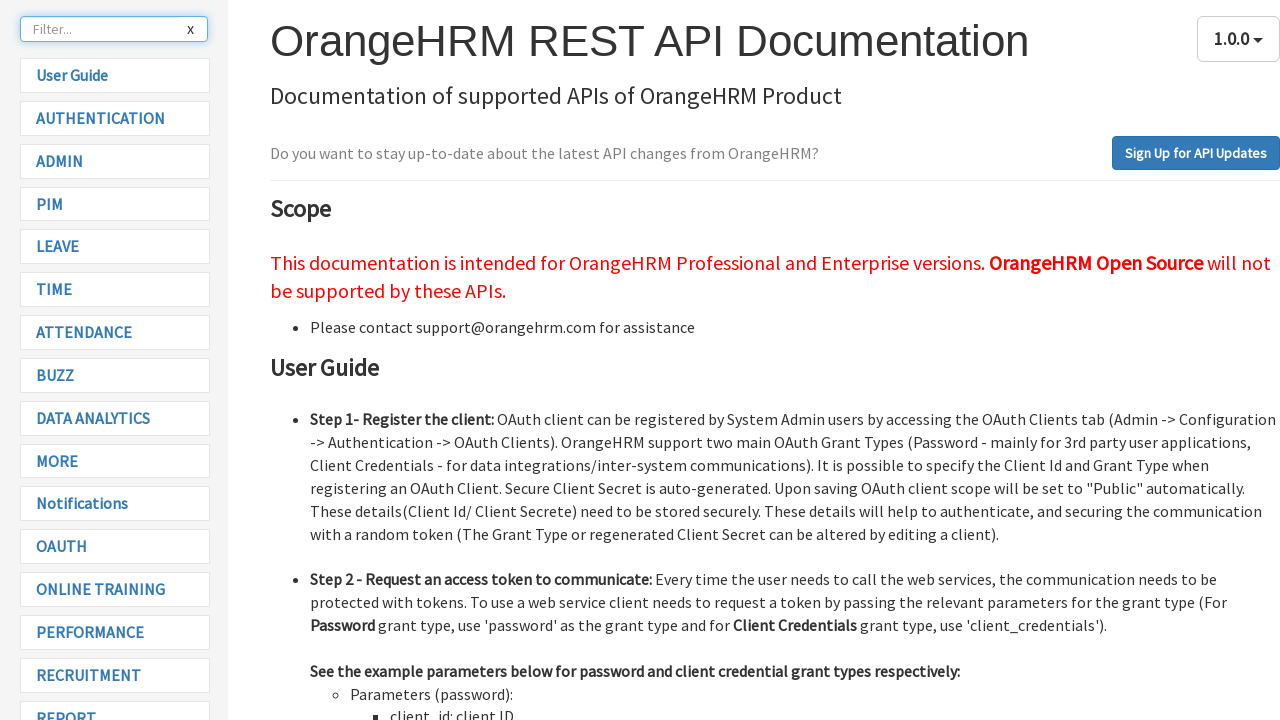

Verified page title is 'OrangeHRM REST API Documentation'
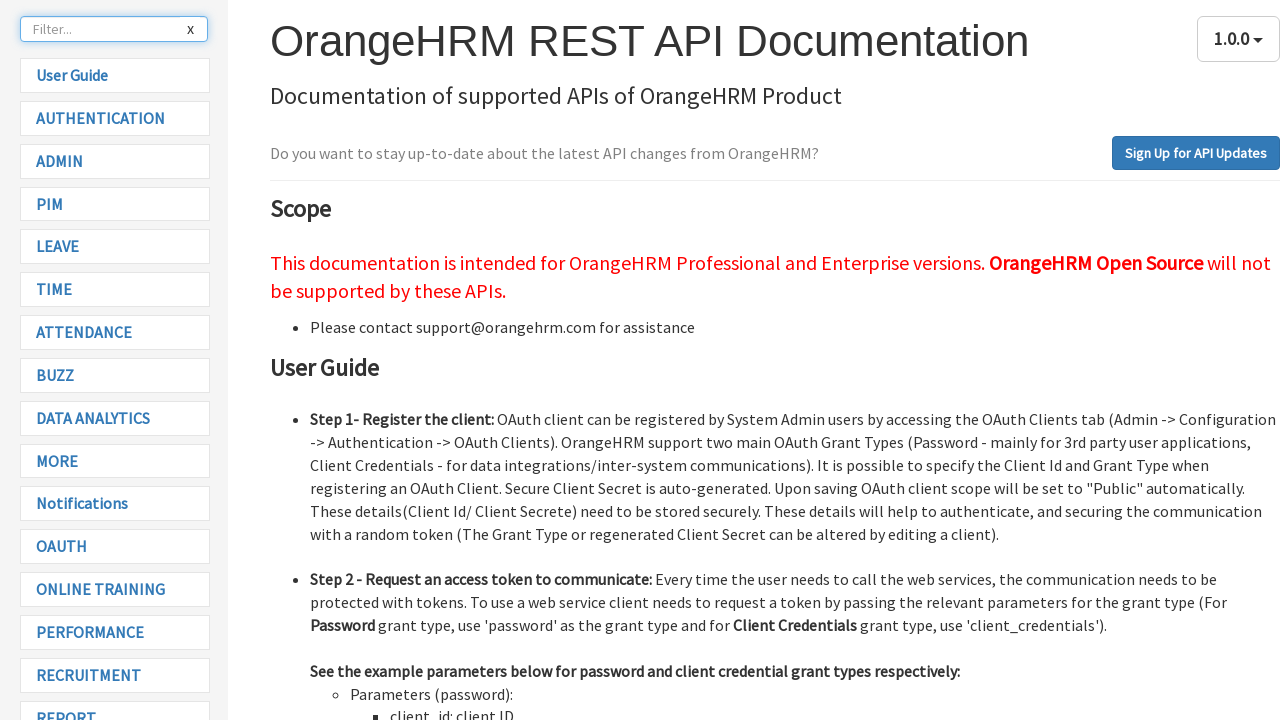

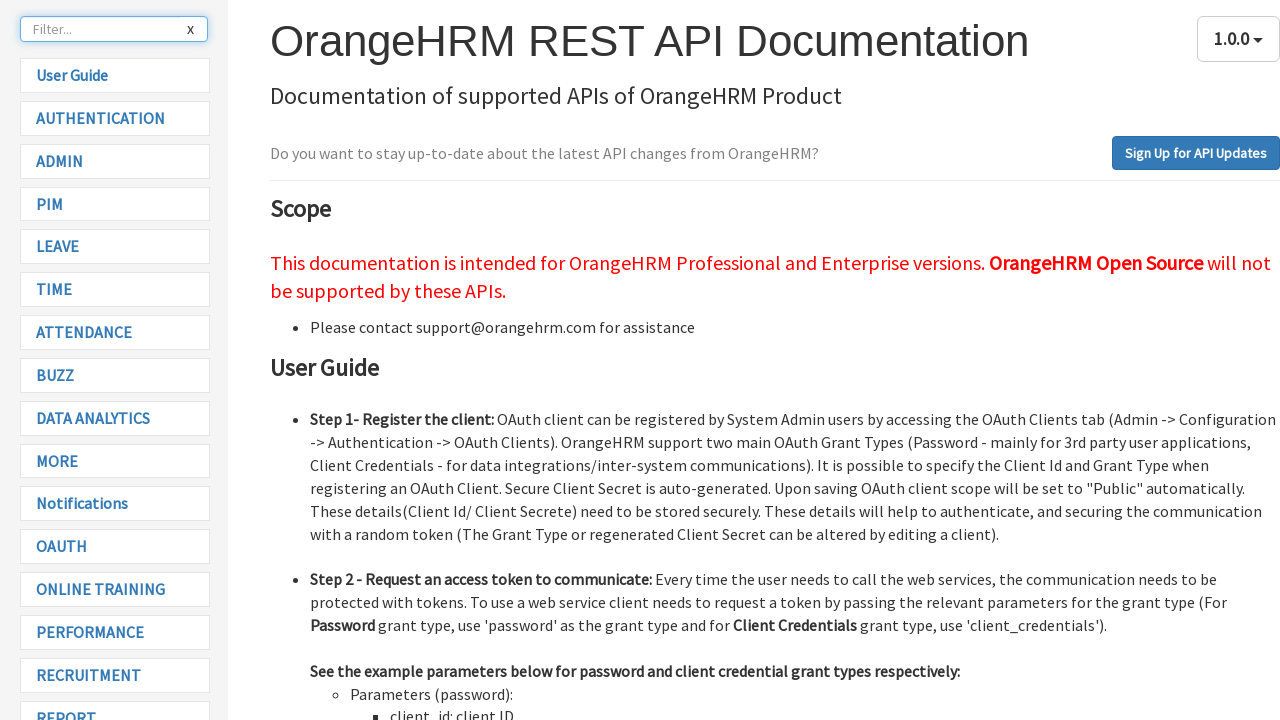